Tests responsive design at desktop viewport (1920px width).

Starting URL: https://stage.geckoadvisor.com/

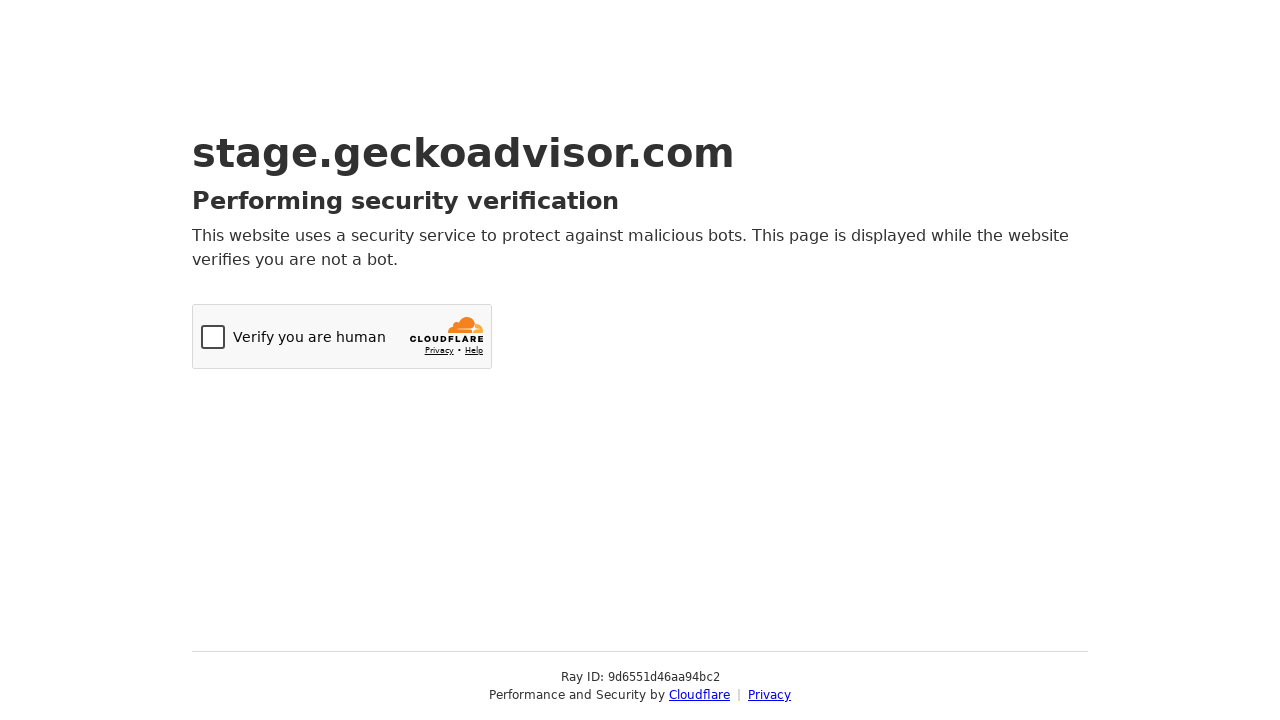

Set viewport to desktop size (1920x1080px)
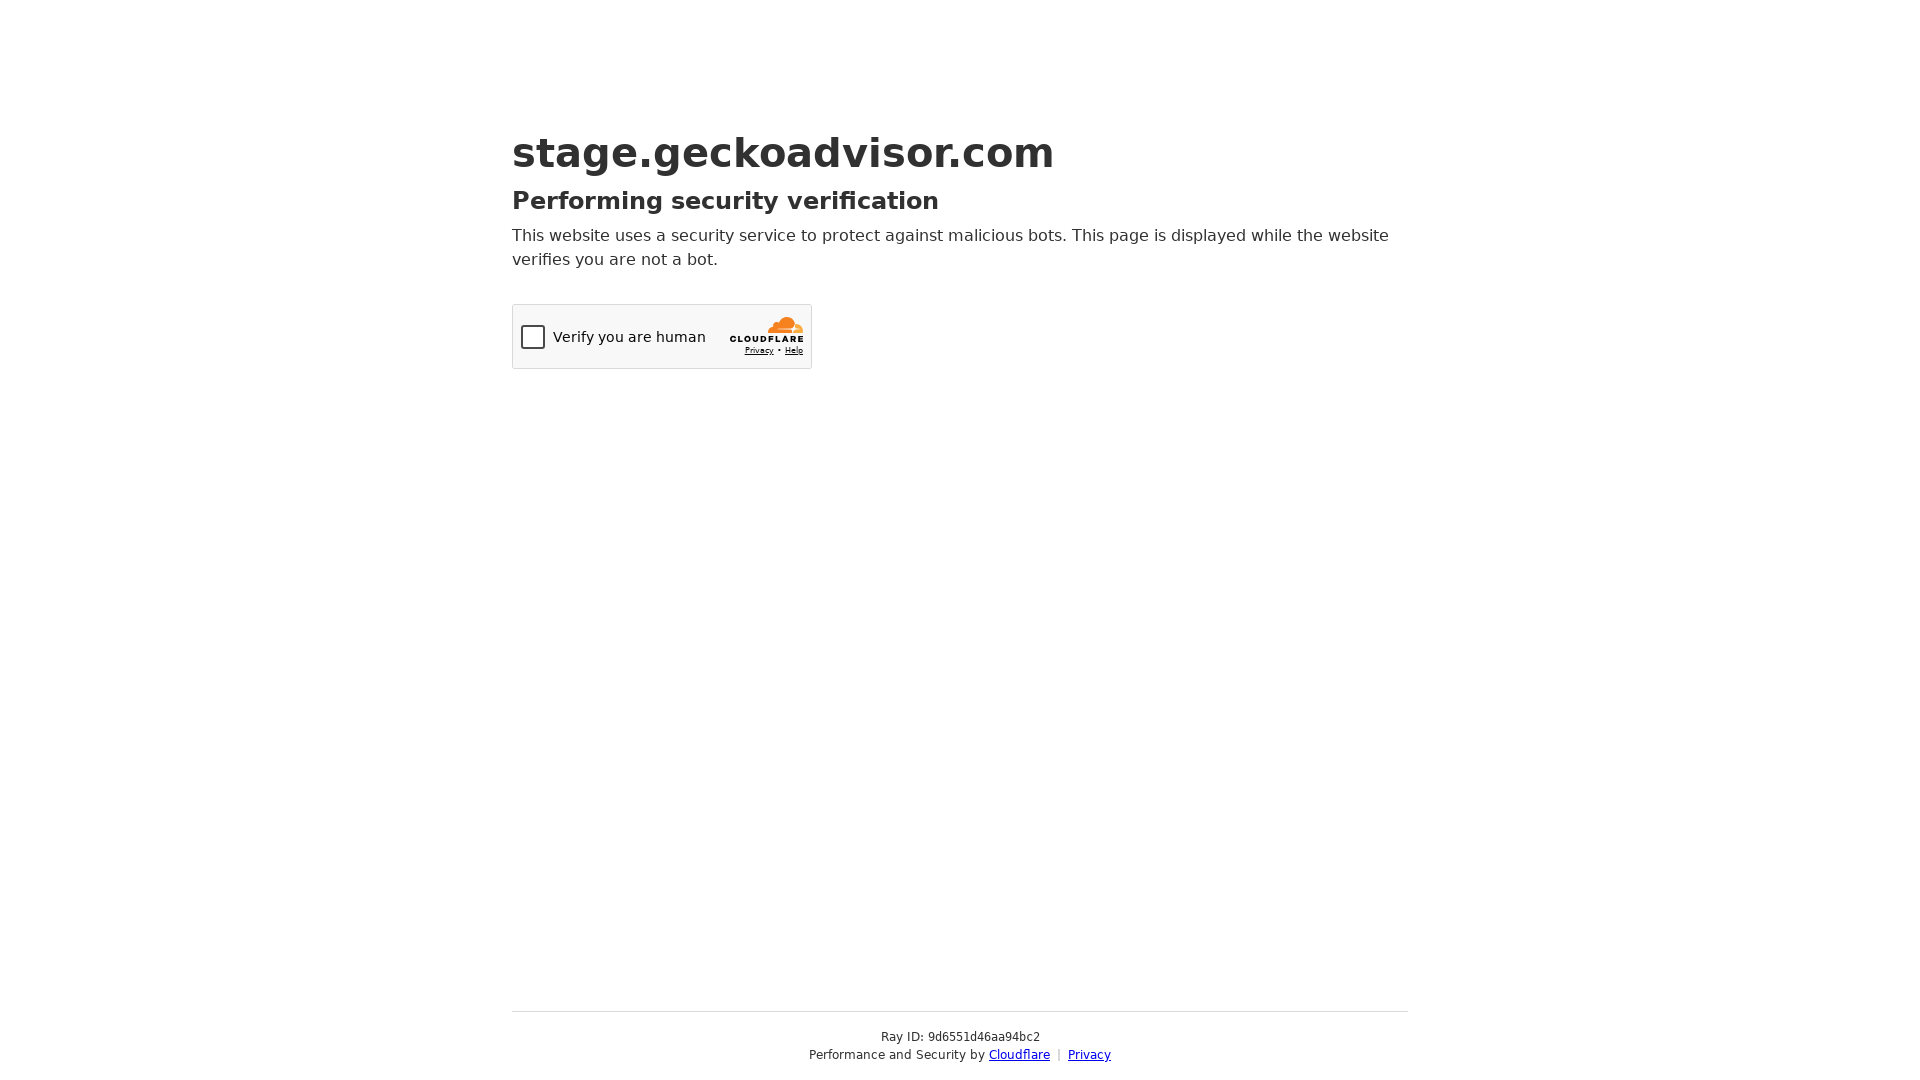

Reloaded page with desktop viewport
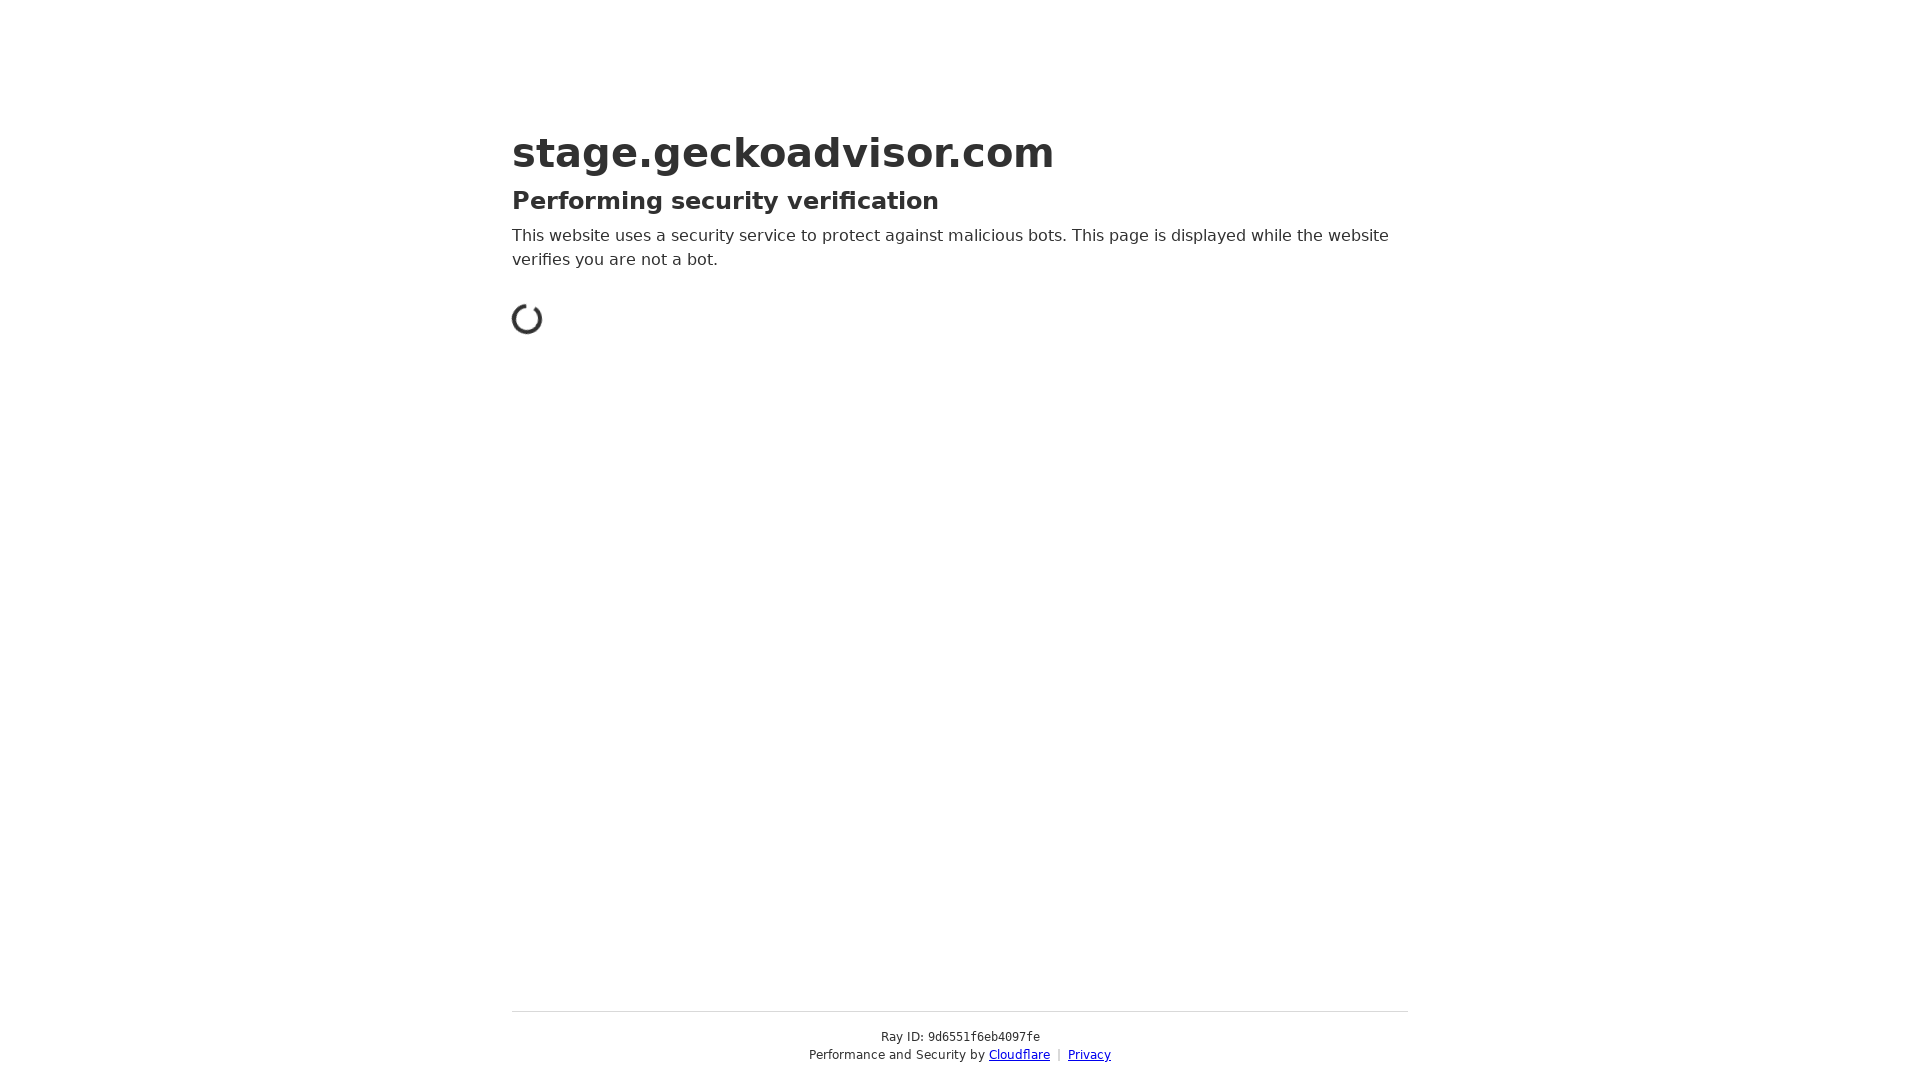

Waited for page to reach networkidle state
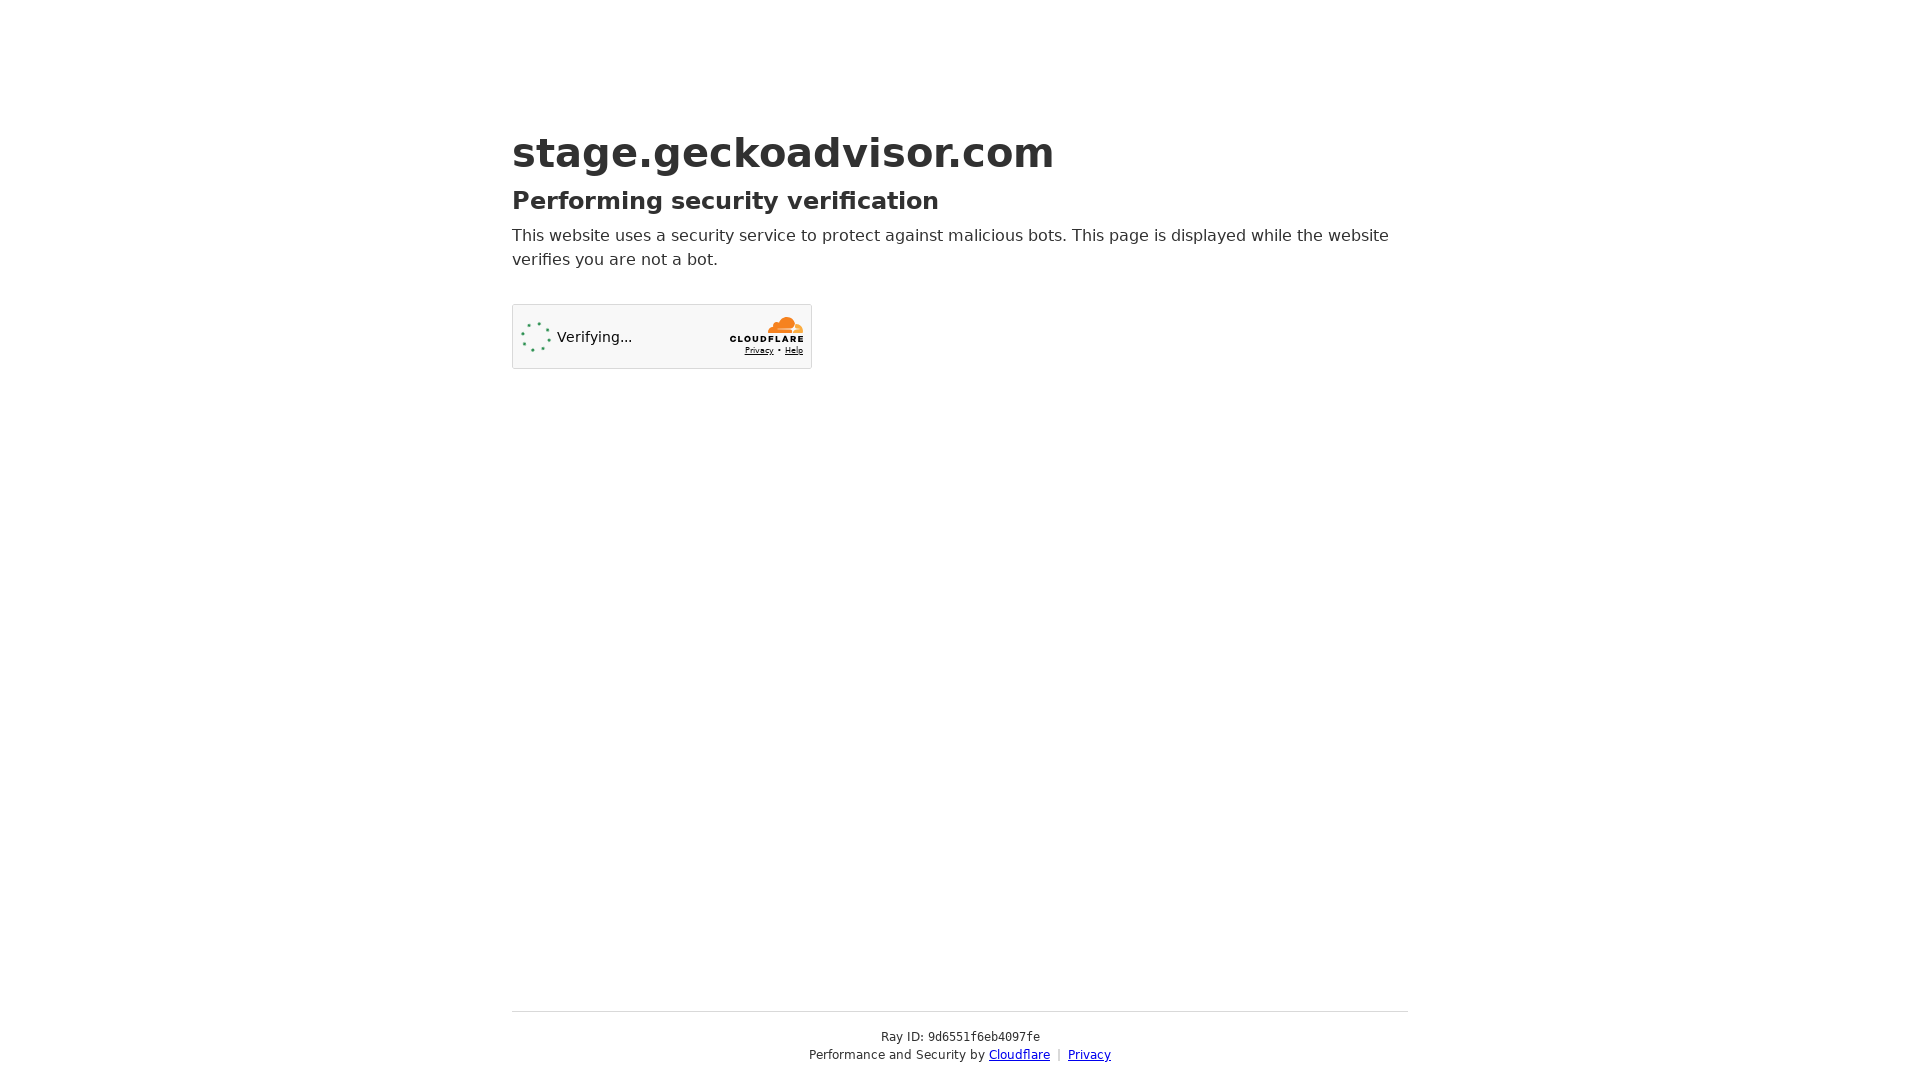

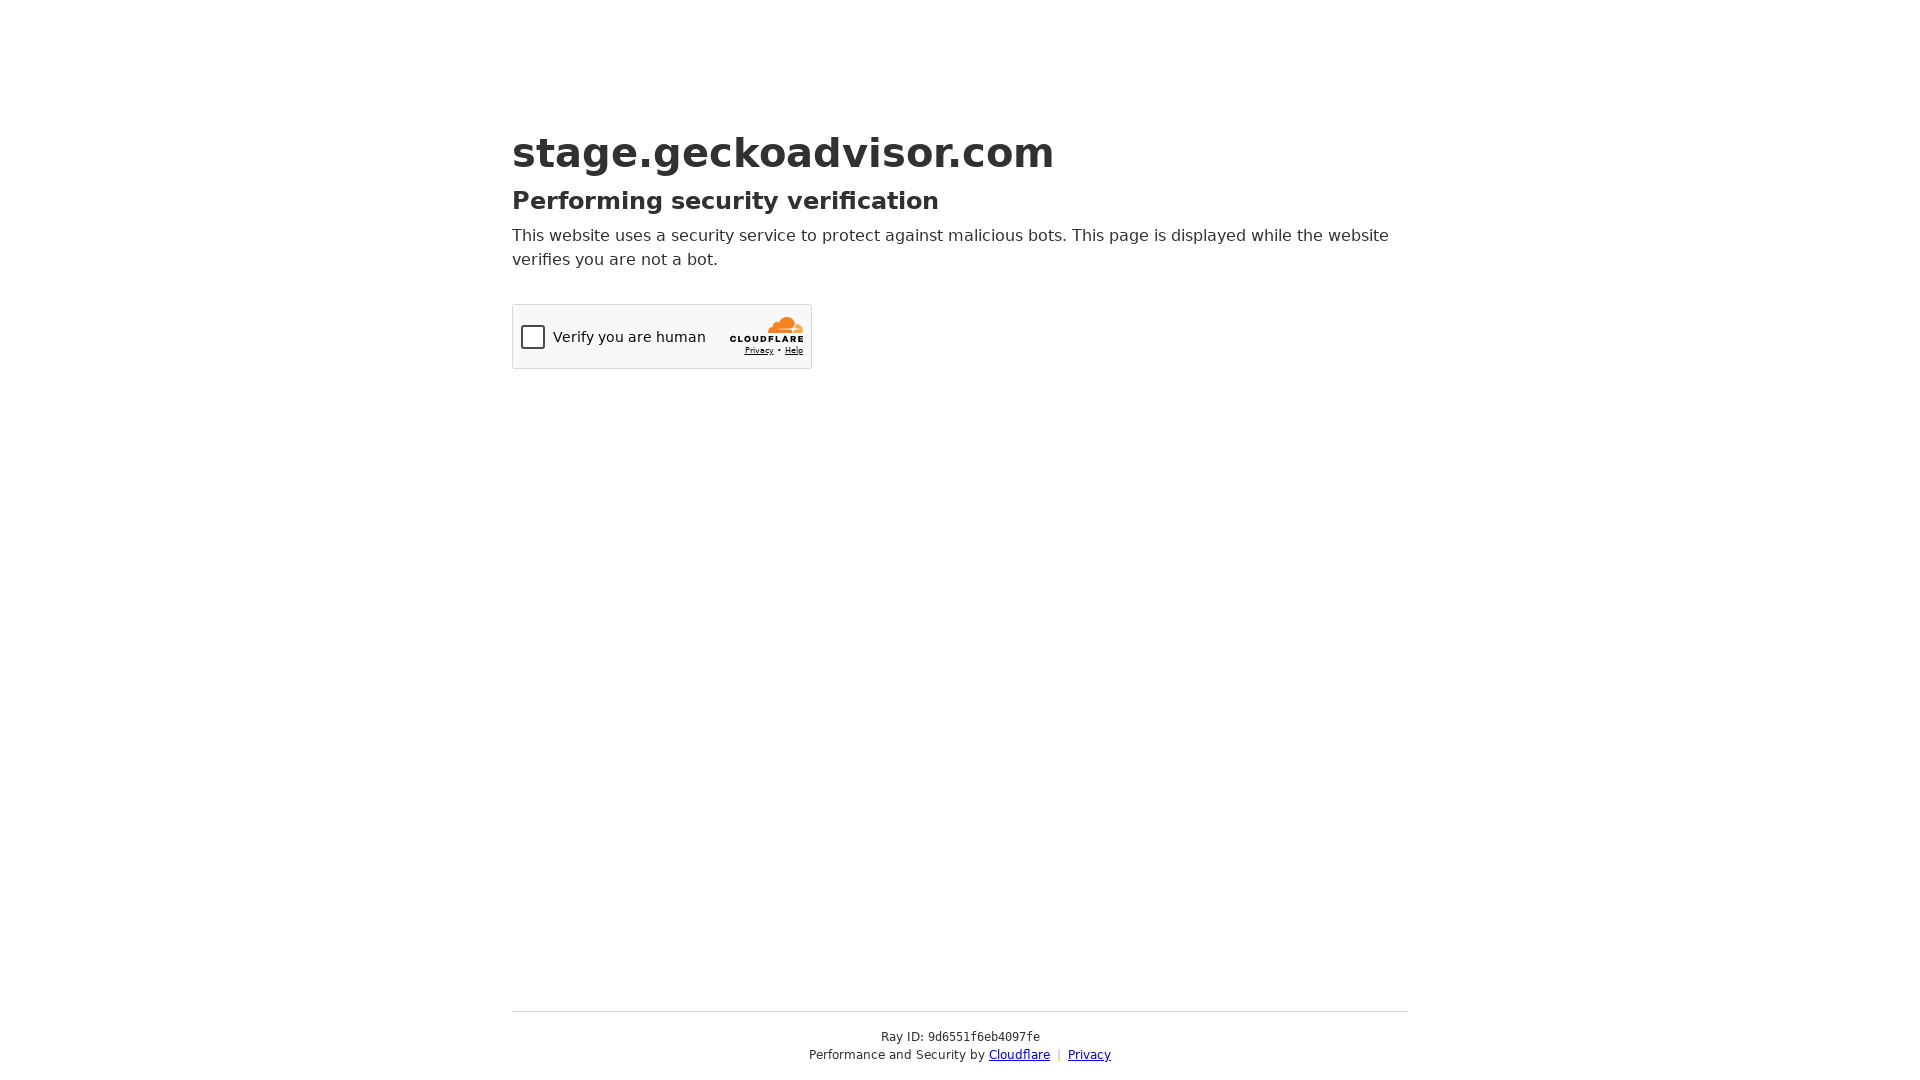